Navigates to Baseball Monster box scores page and clicks the BACK button to view previous day's scores

Starting URL: https://baseballmonster.com/boxscores.aspx

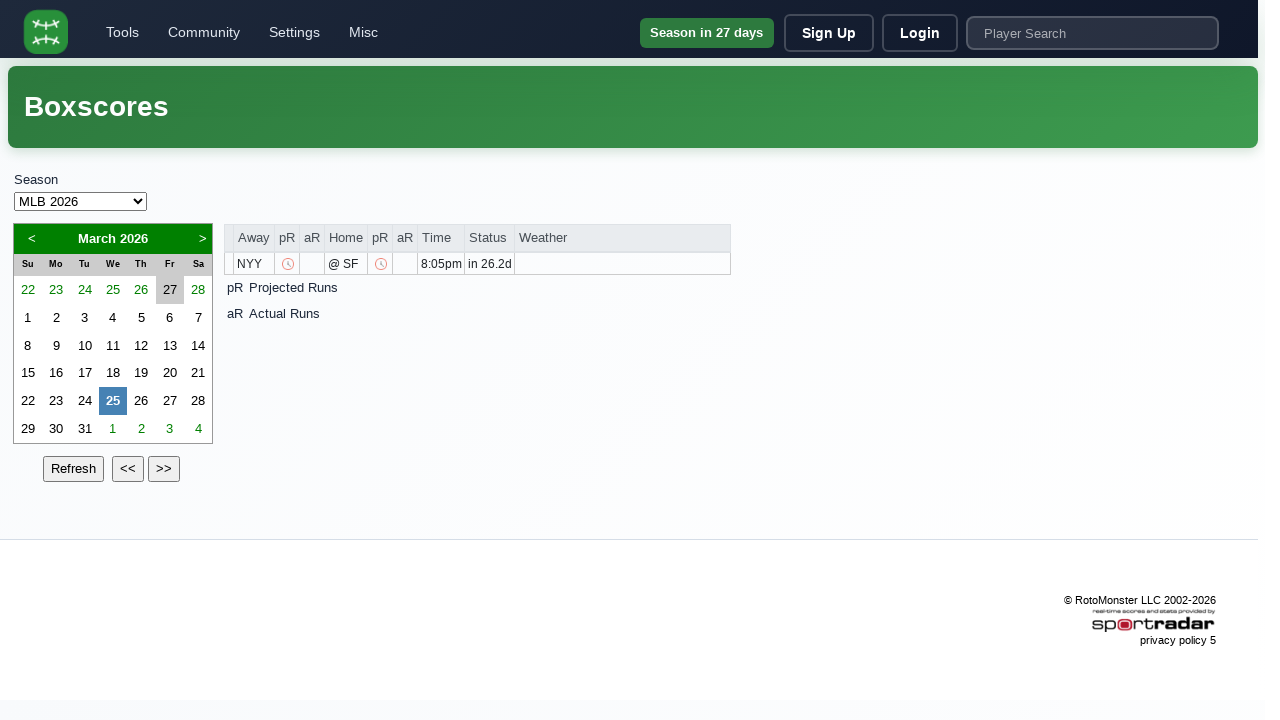

Navigated to Baseball Monster box scores page
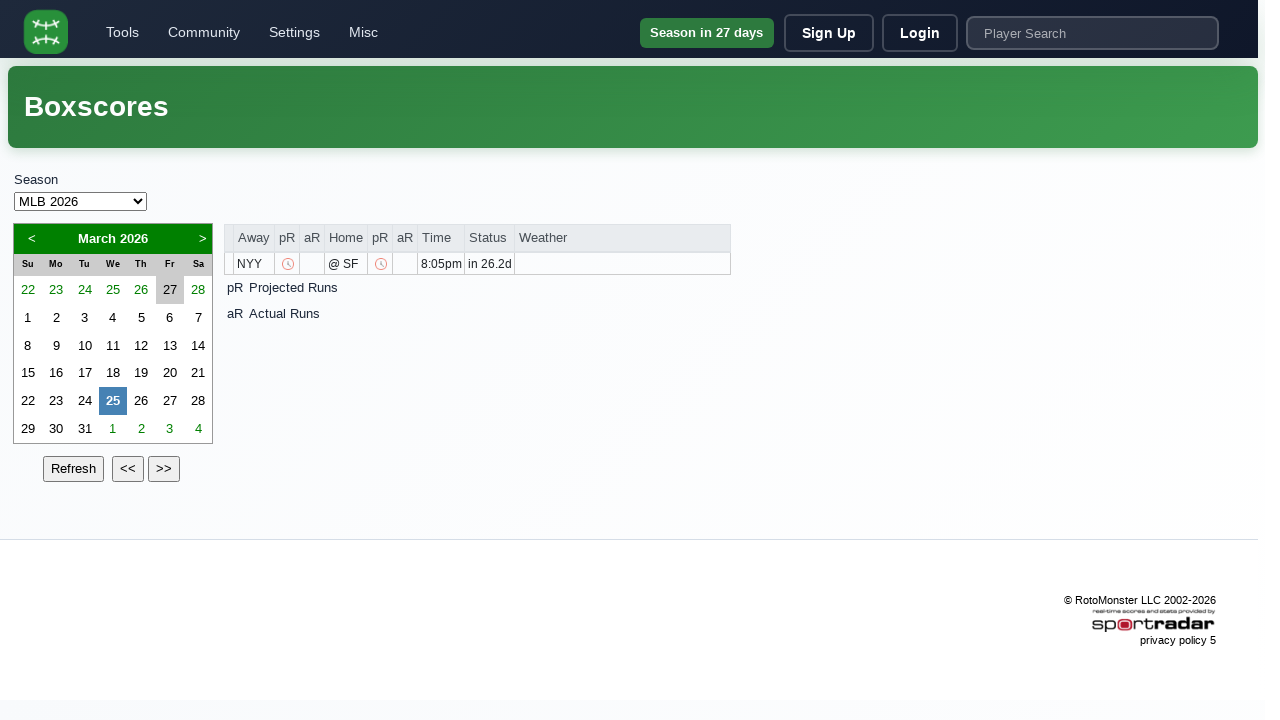

Clicked BACK button to view previous day's scores at (128, 469) on [name='BACK']
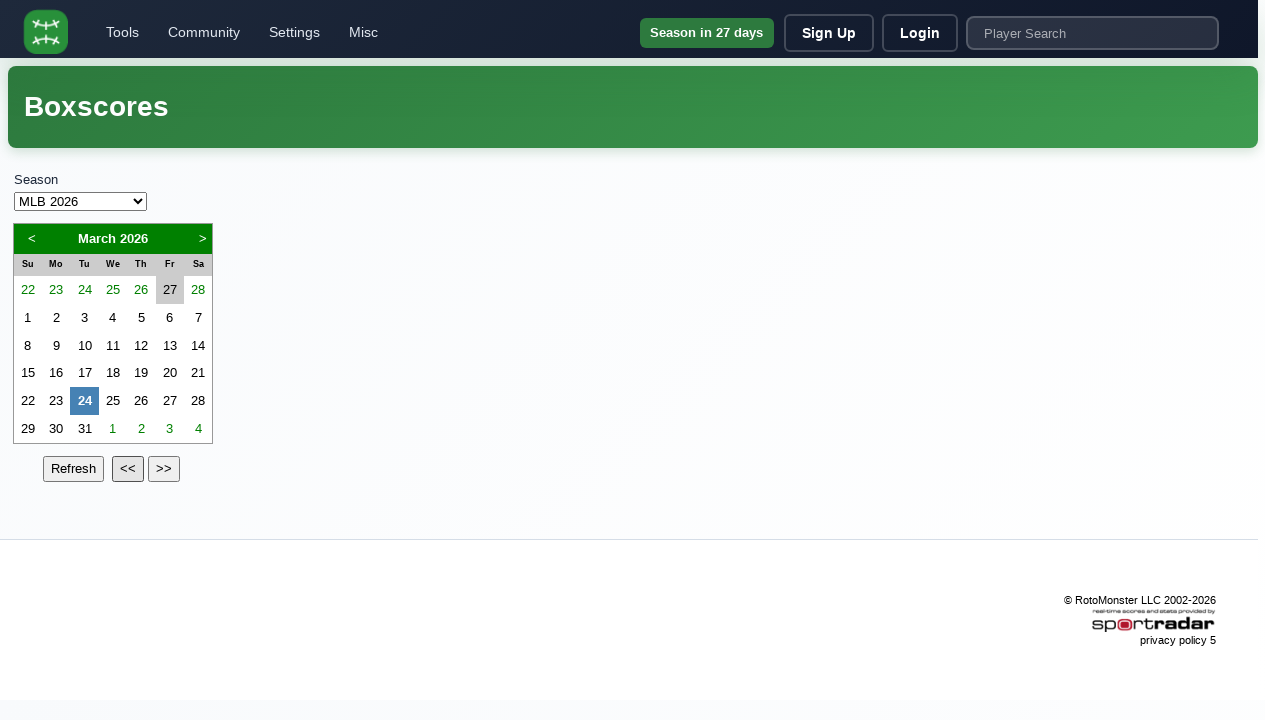

Page loaded after navigating to previous day's box scores
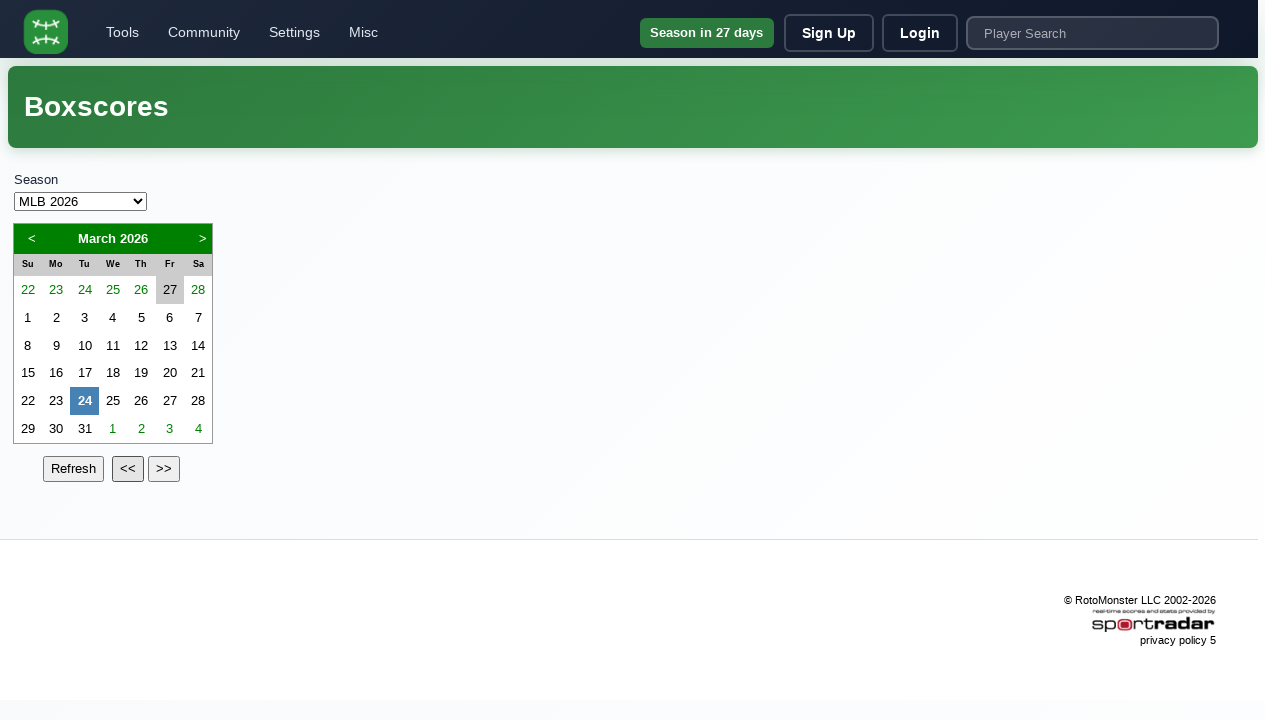

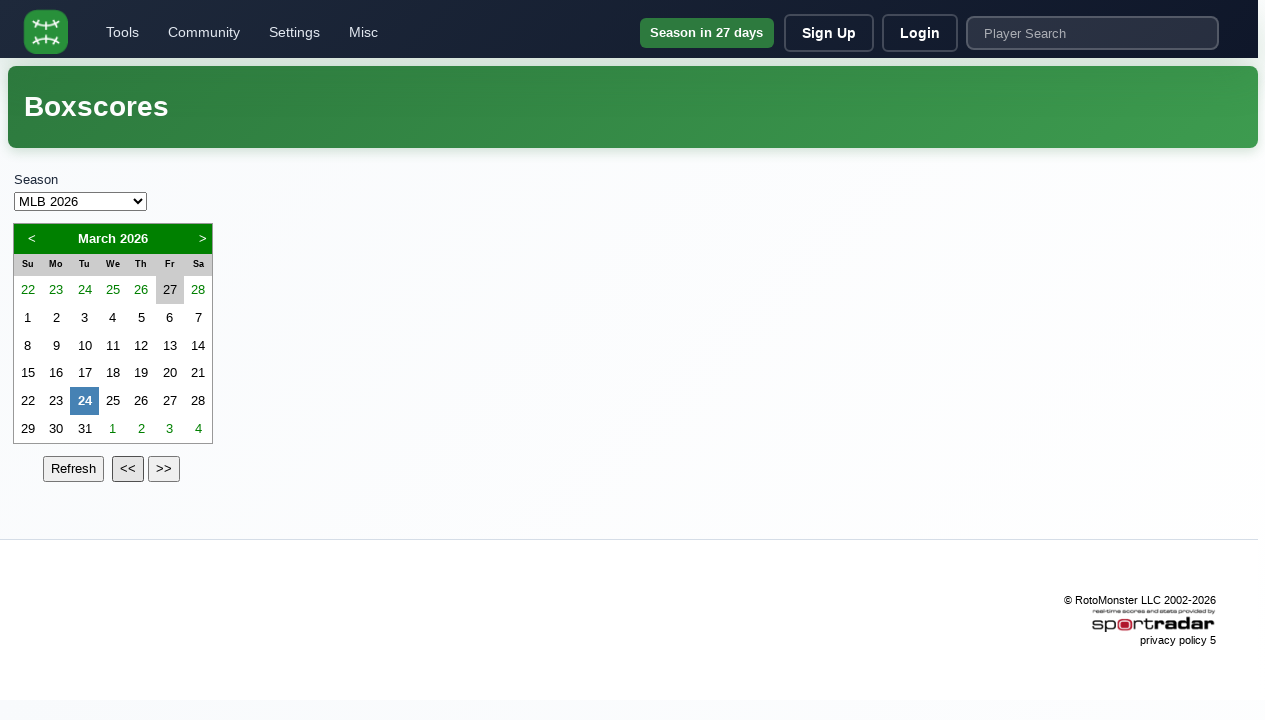